Tests that the Clear completed button displays correctly when items are completed.

Starting URL: https://demo.playwright.dev/todomvc

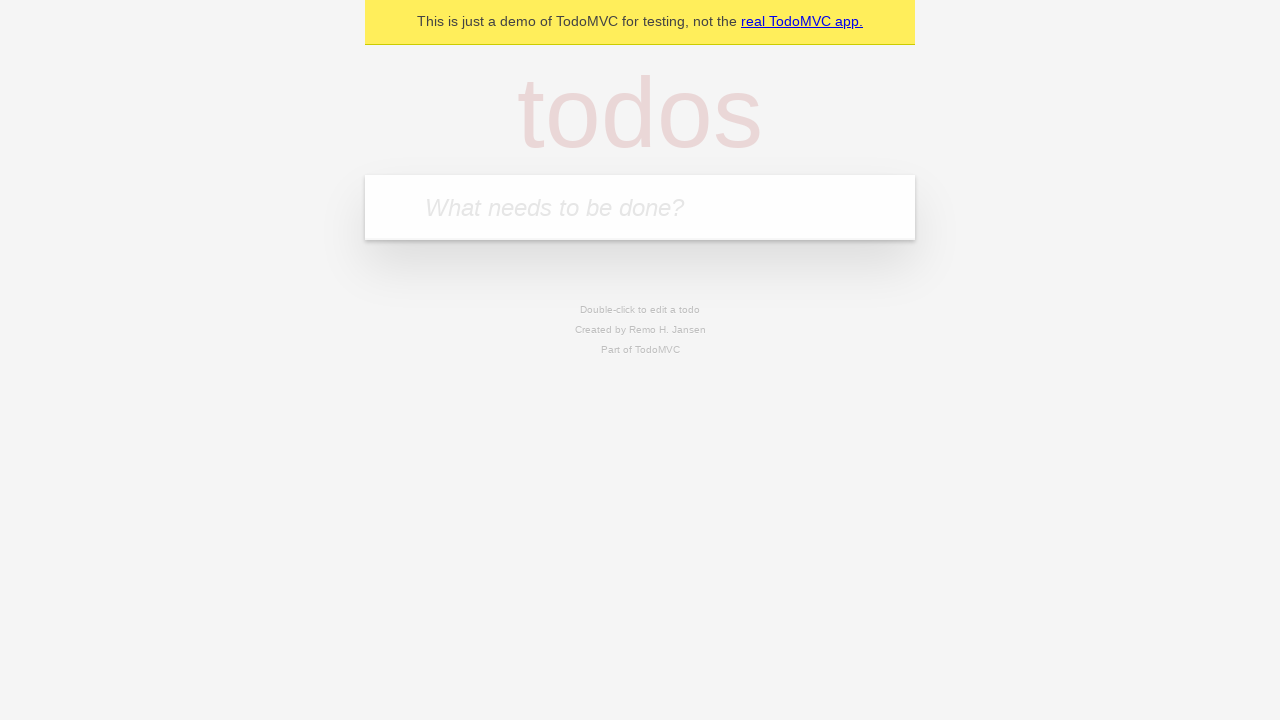

Located the todo input field
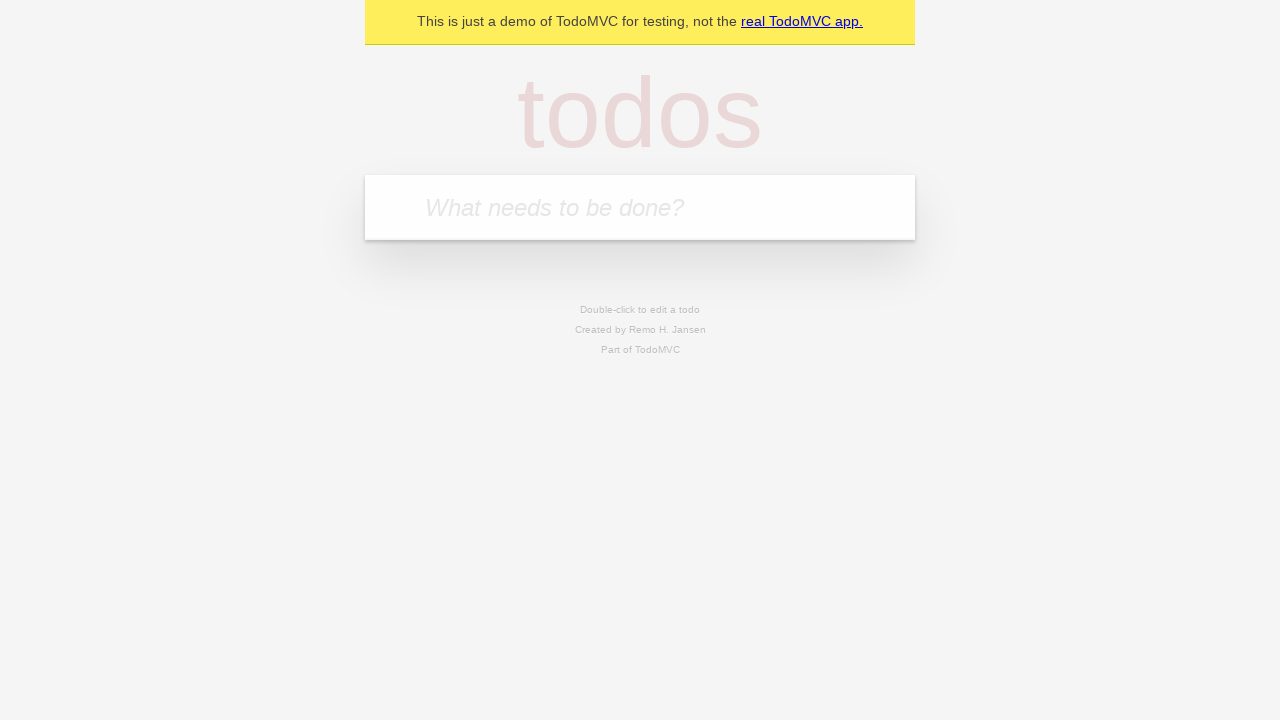

Filled first todo: 'buy some cheese' on internal:attr=[placeholder="What needs to be done?"i]
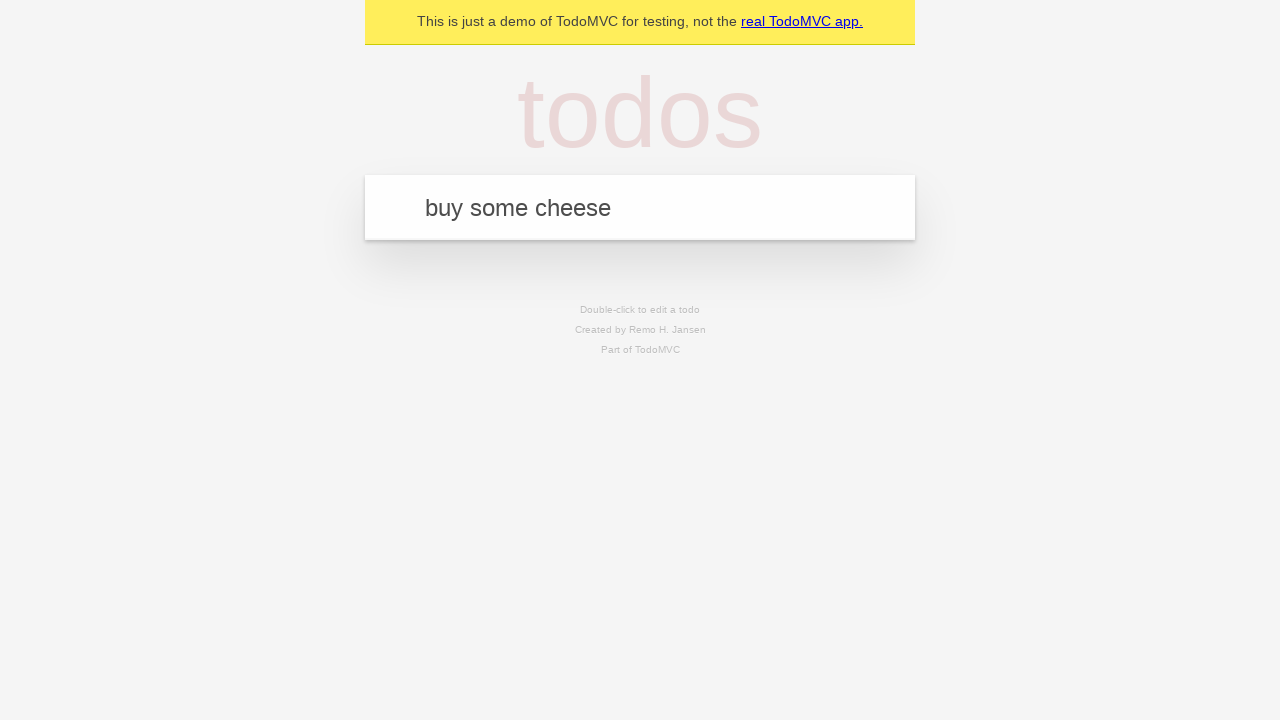

Pressed Enter to create first todo on internal:attr=[placeholder="What needs to be done?"i]
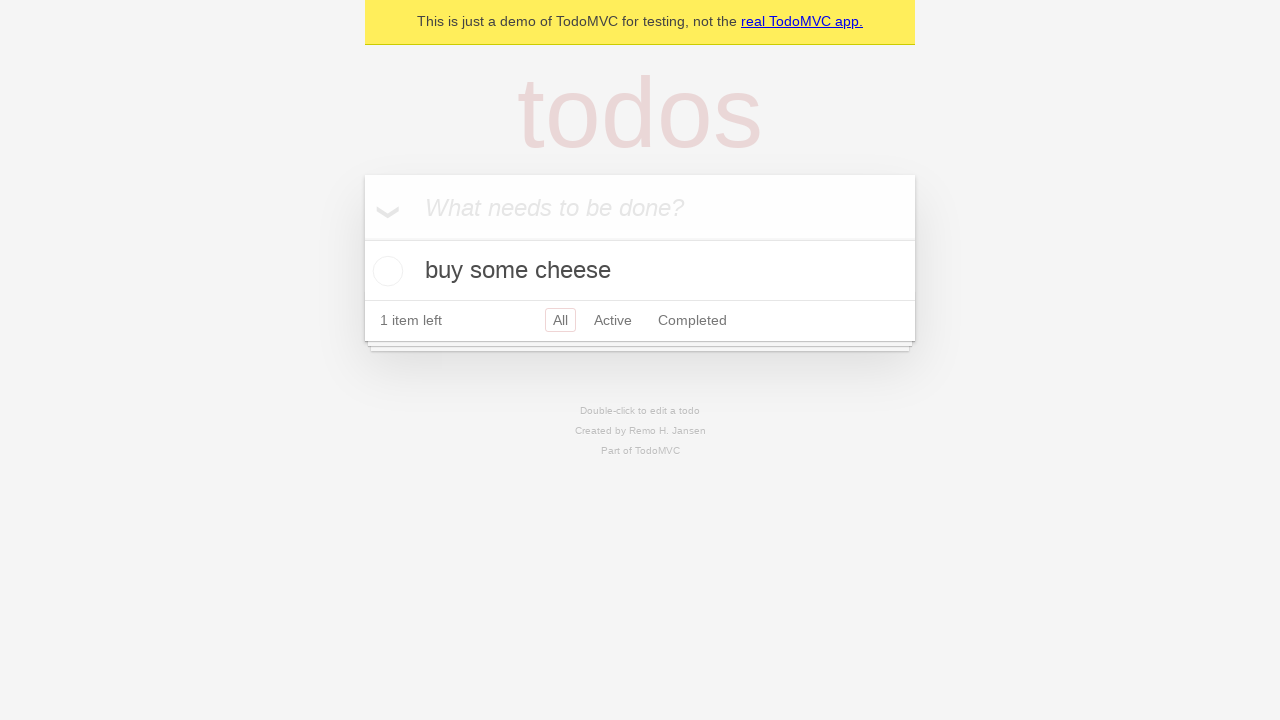

Filled second todo: 'feed the cat' on internal:attr=[placeholder="What needs to be done?"i]
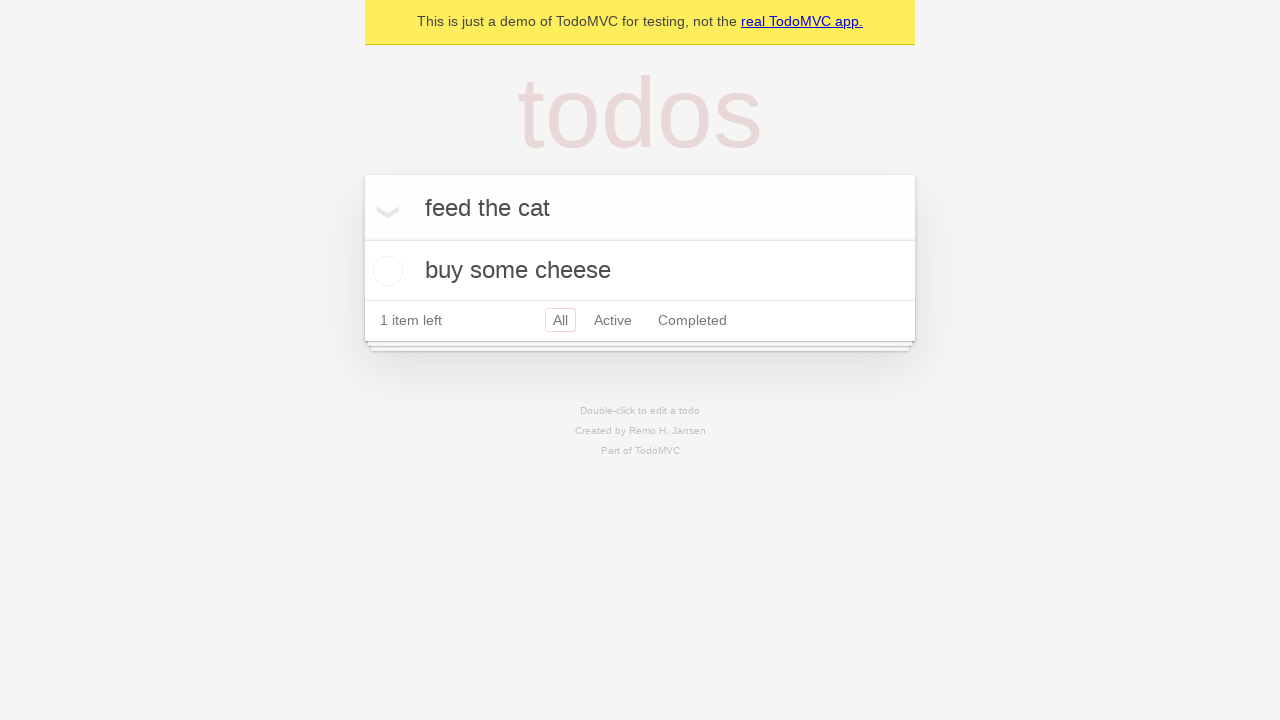

Pressed Enter to create second todo on internal:attr=[placeholder="What needs to be done?"i]
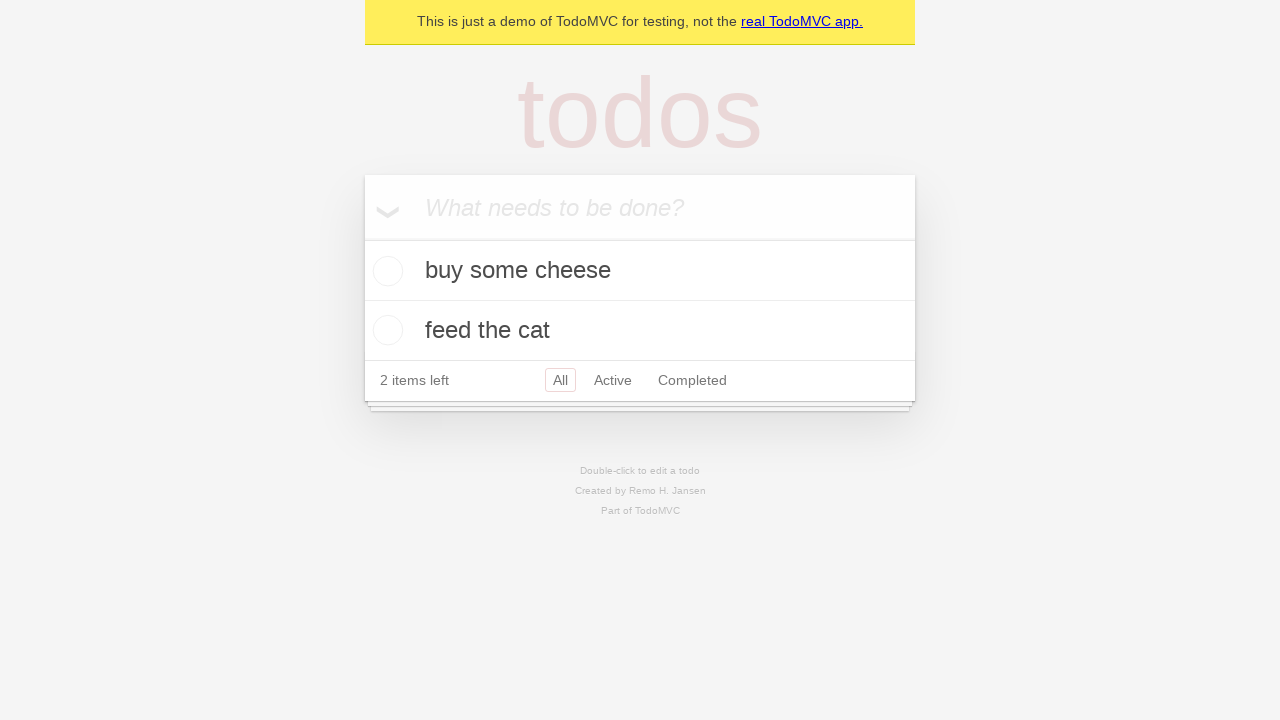

Filled third todo: 'book a doctors appointment' on internal:attr=[placeholder="What needs to be done?"i]
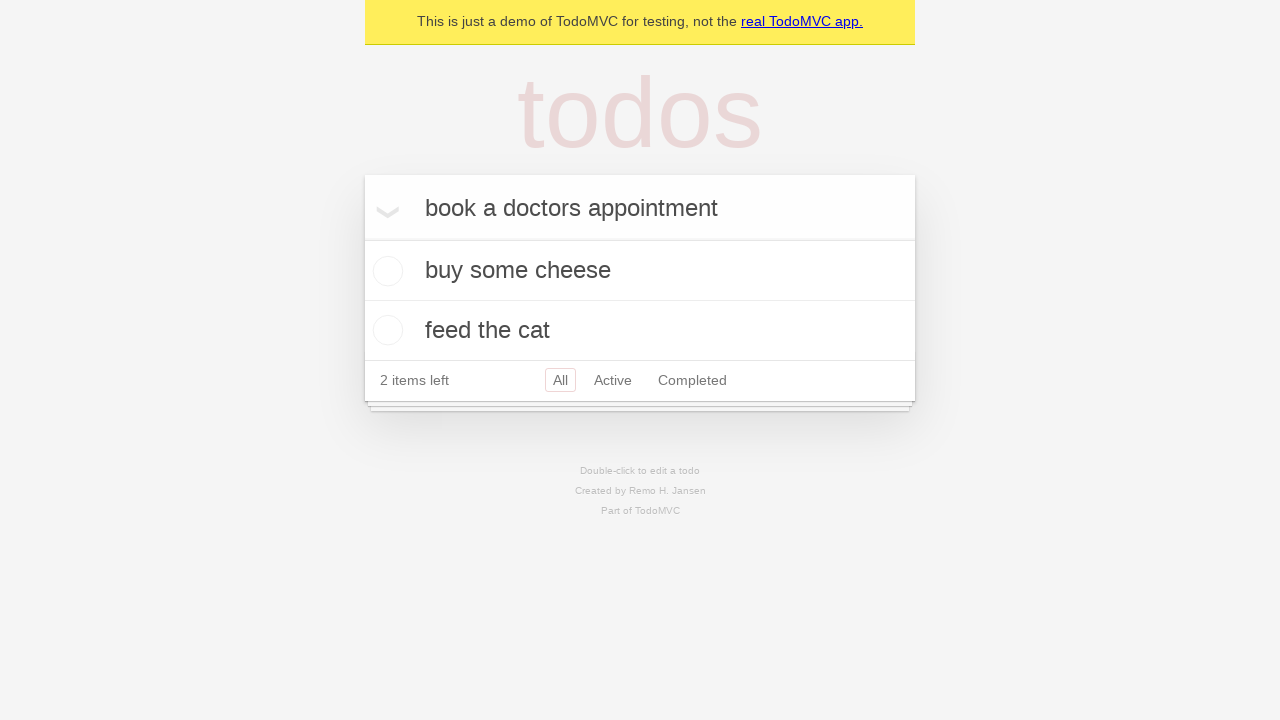

Pressed Enter to create third todo on internal:attr=[placeholder="What needs to be done?"i]
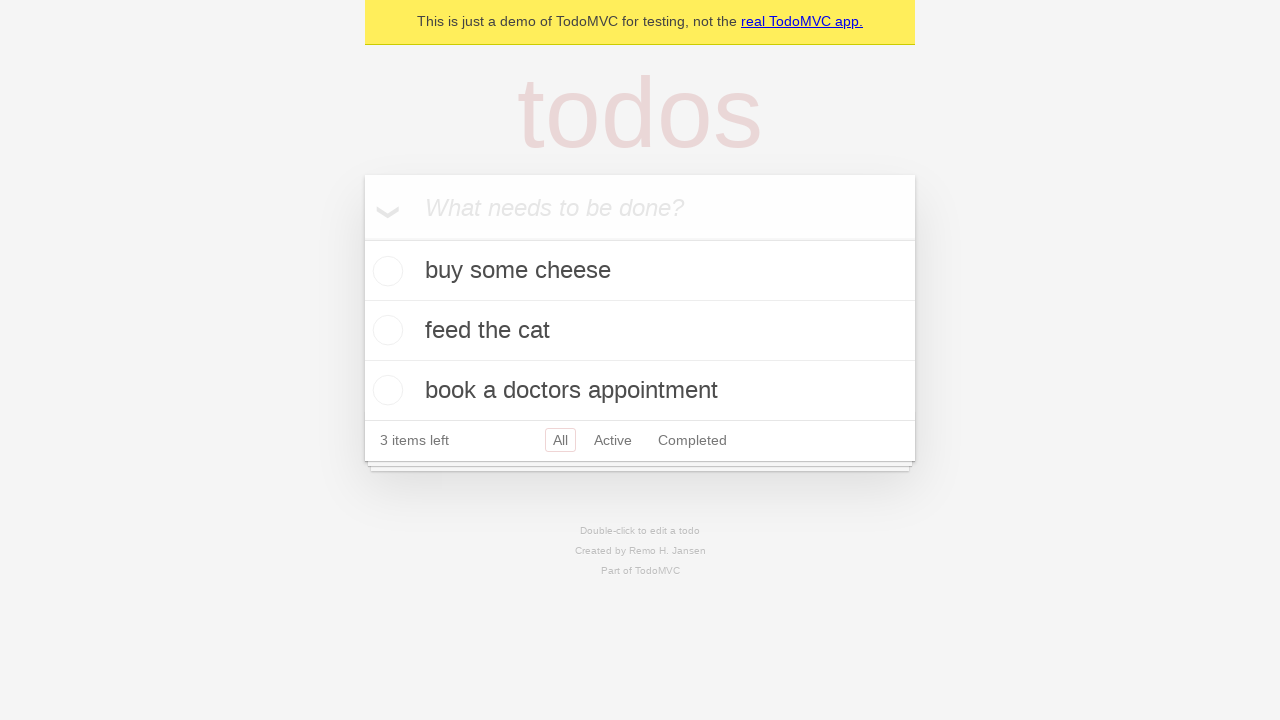

Checked the first todo item as completed at (385, 271) on .todo-list li .toggle >> nth=0
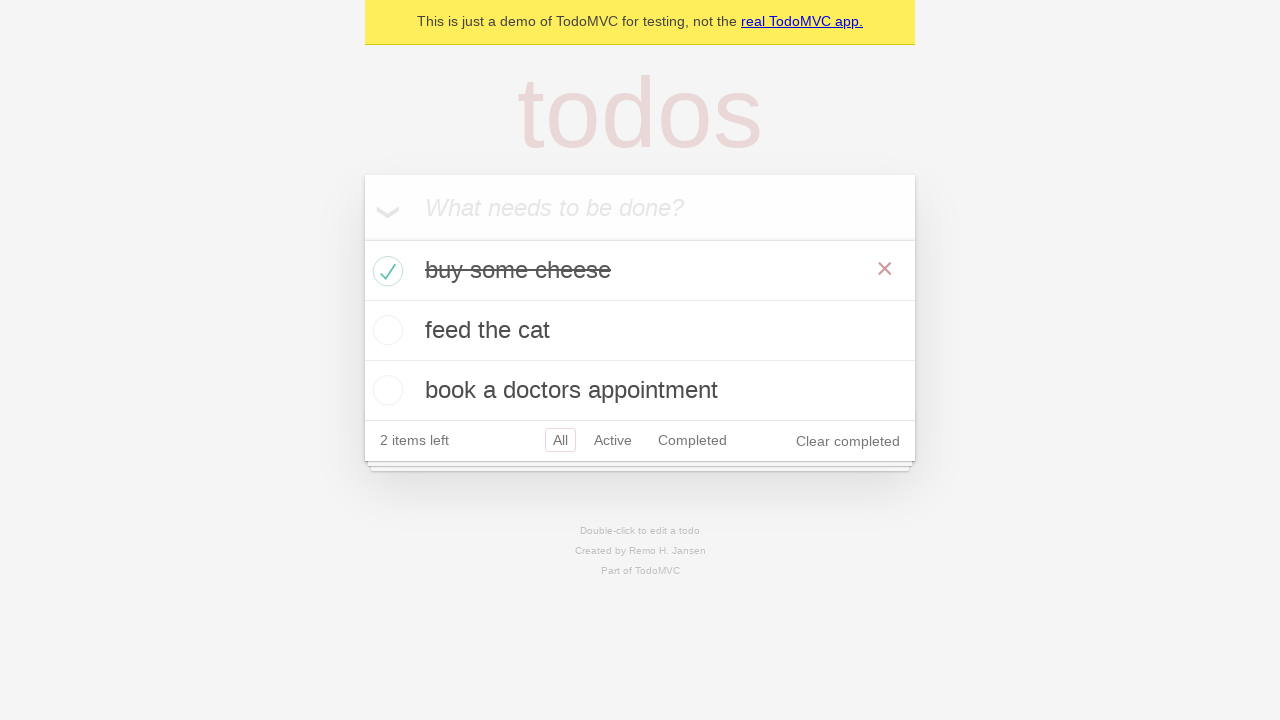

Clear completed button appeared and is visible
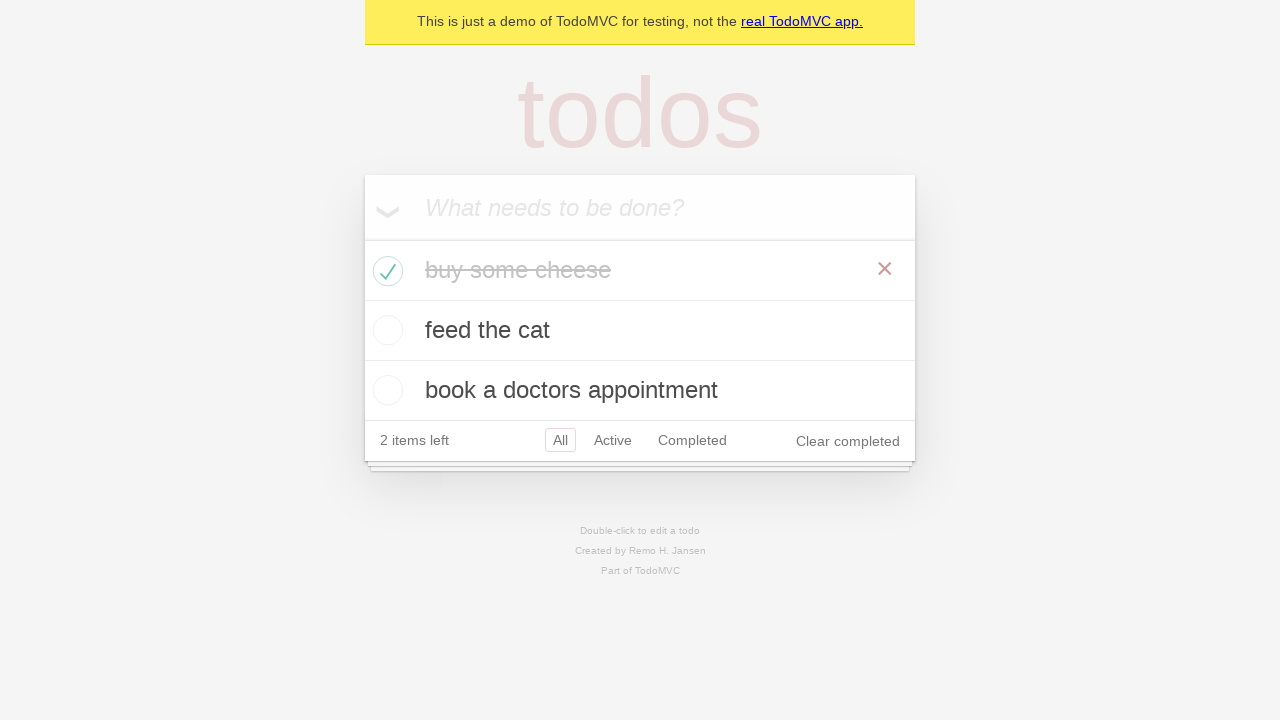

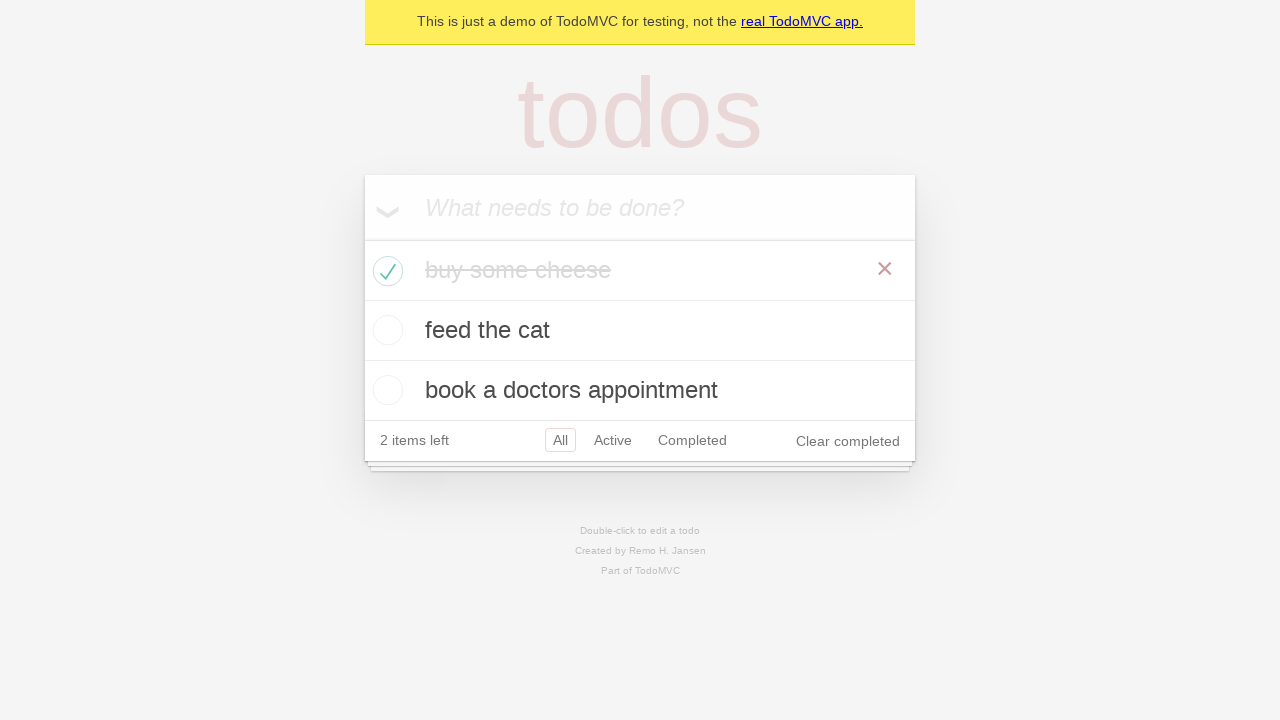